Tests navigation to the Contact Us page by clicking the Contact us link in the navbar.

Starting URL: https://automationexercise.com/

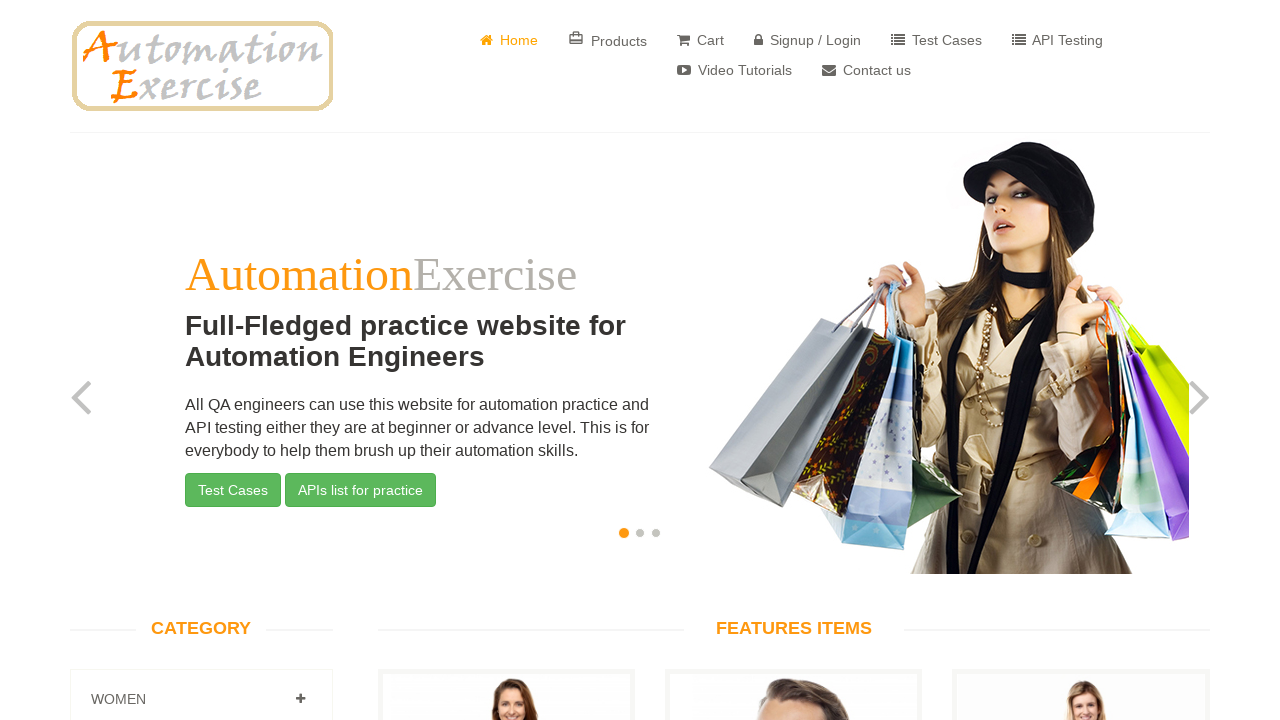

Clicked Contact us link in navbar at (866, 70) on internal:role=link[name=" Contact us"i]
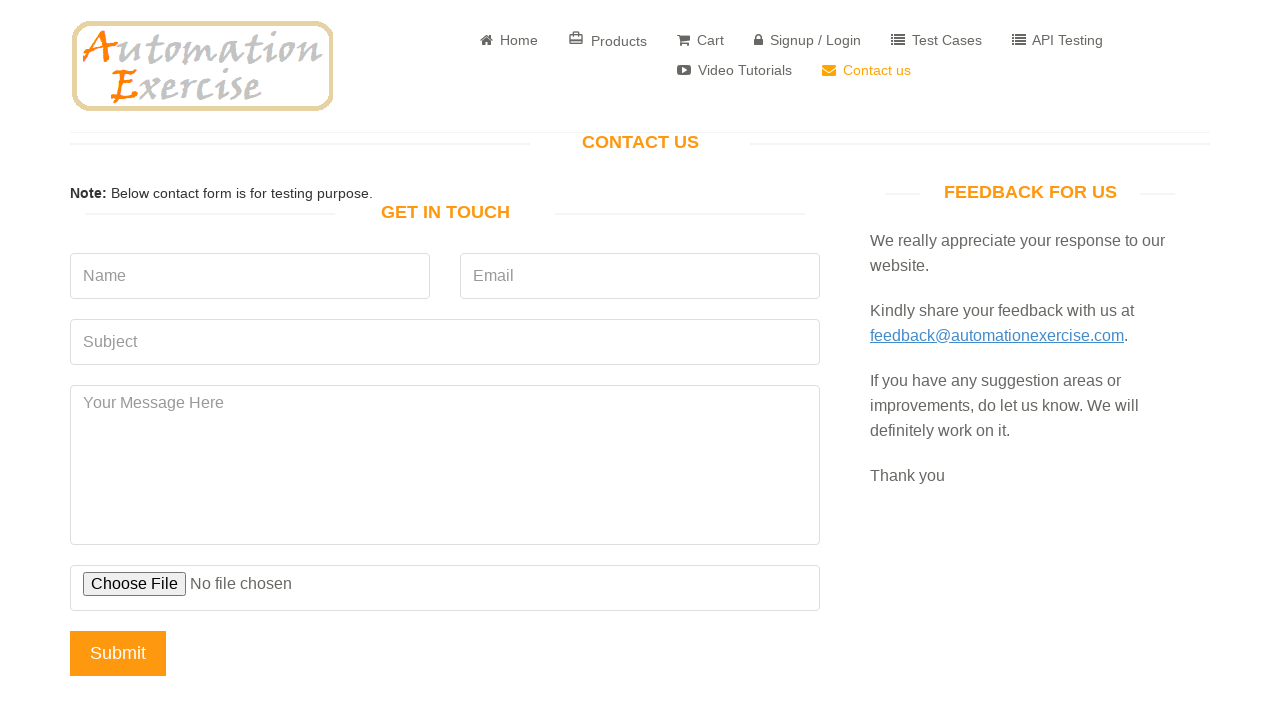

Contact Us page loaded successfully
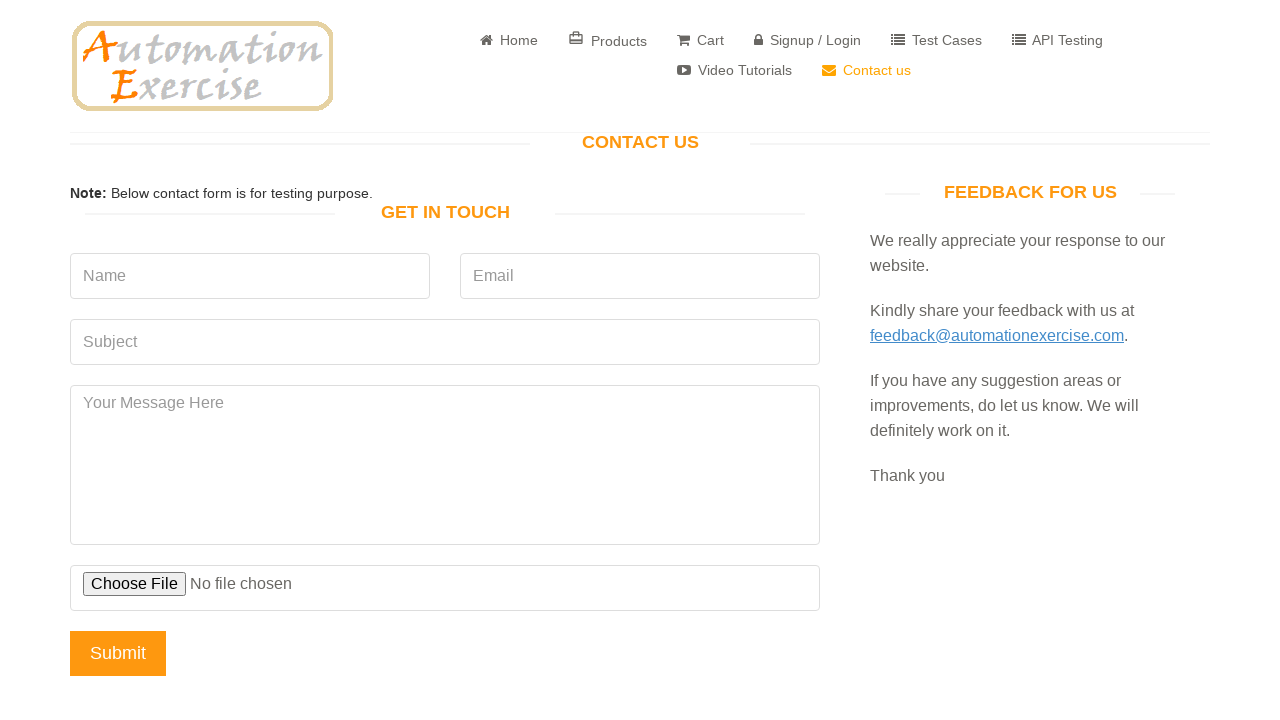

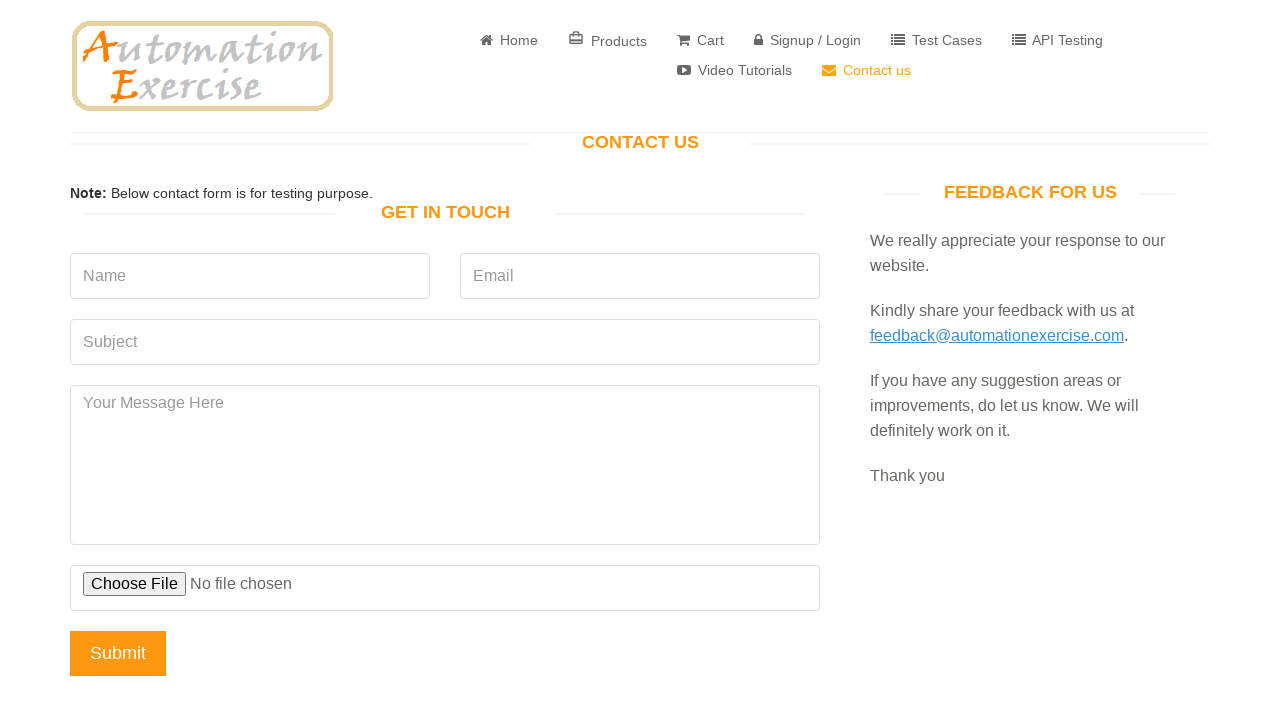